Tests dropdown selection by selecting an option from a dropdown menu

Starting URL: https://the-internet.herokuapp.com/dropdown

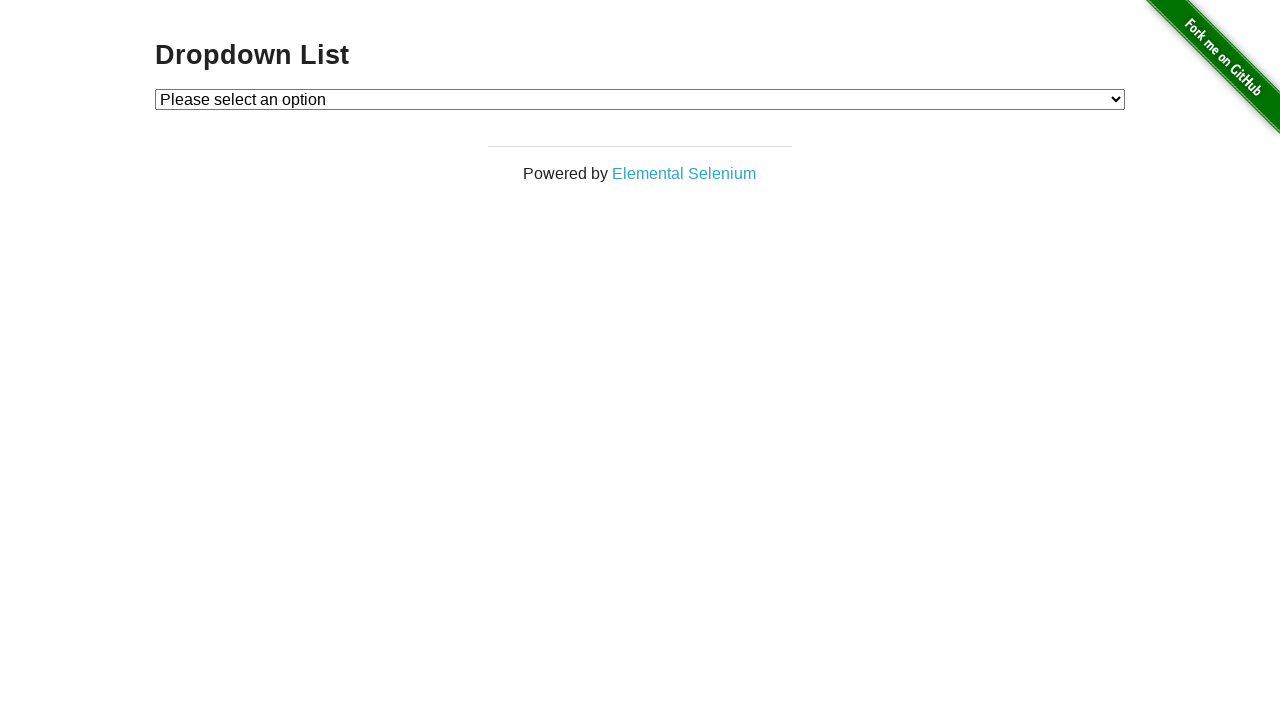

Navigated to dropdown test page
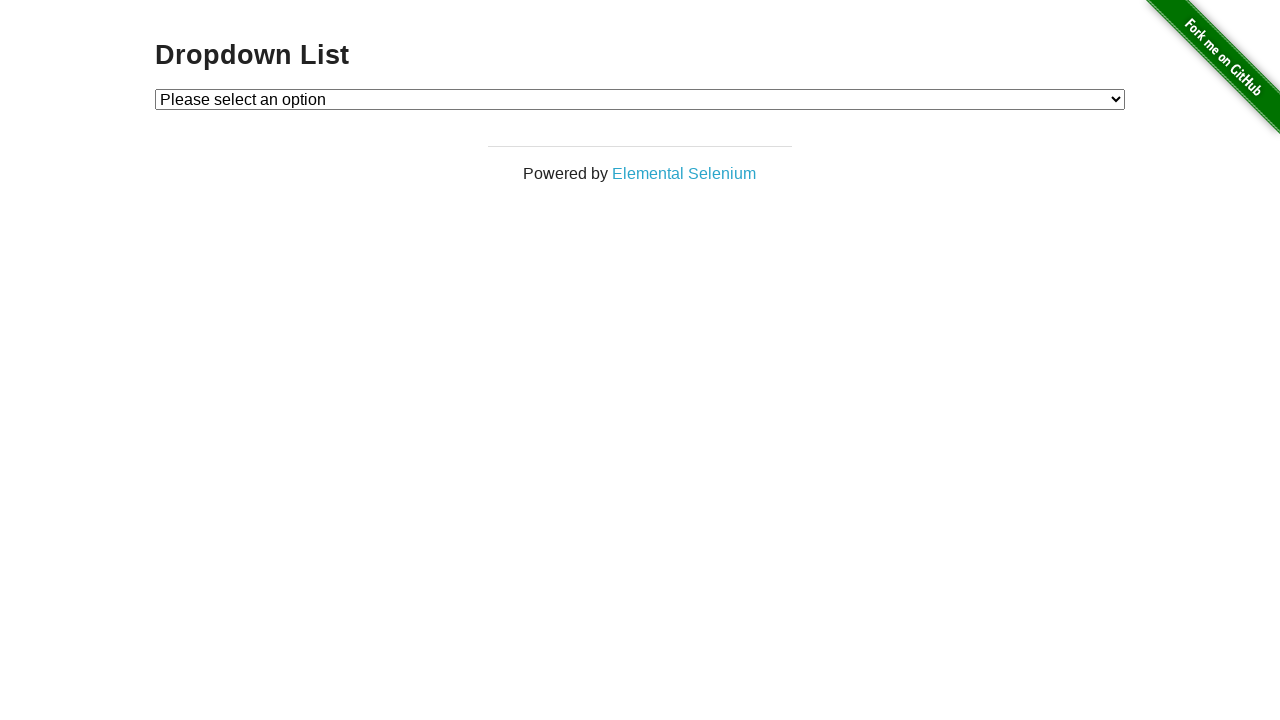

Selected option 1 from the dropdown menu on #dropdown
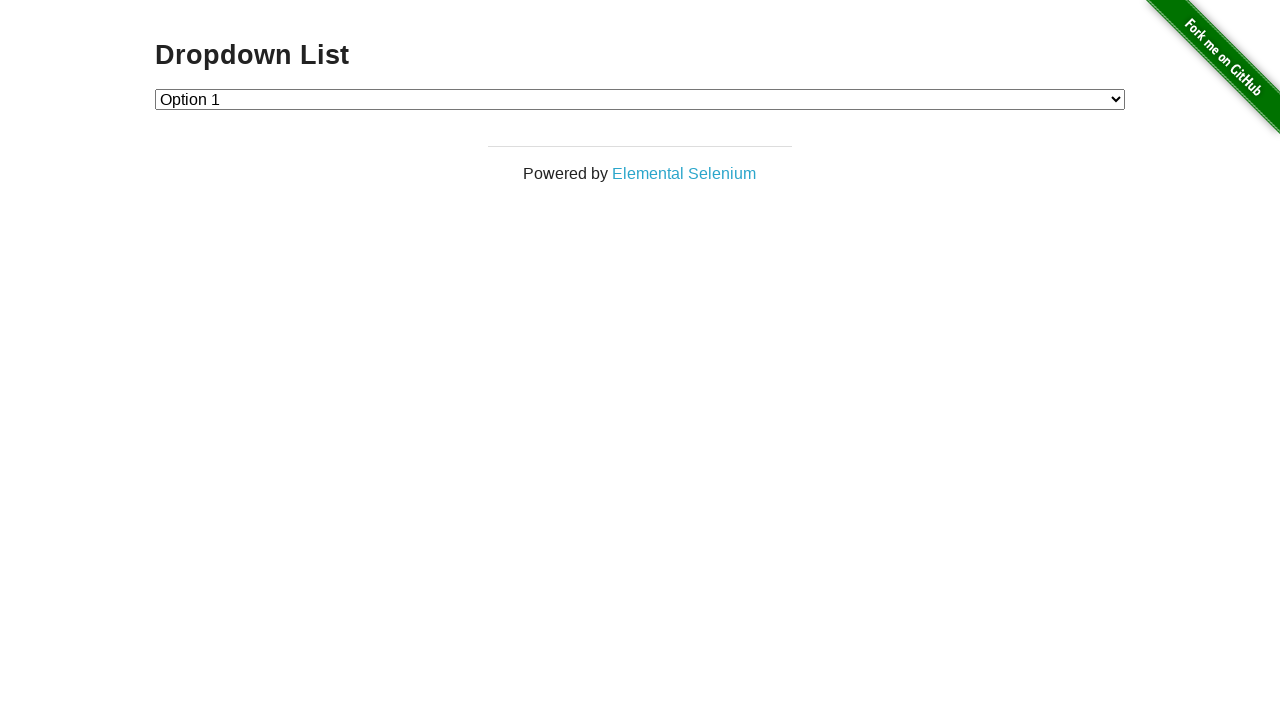

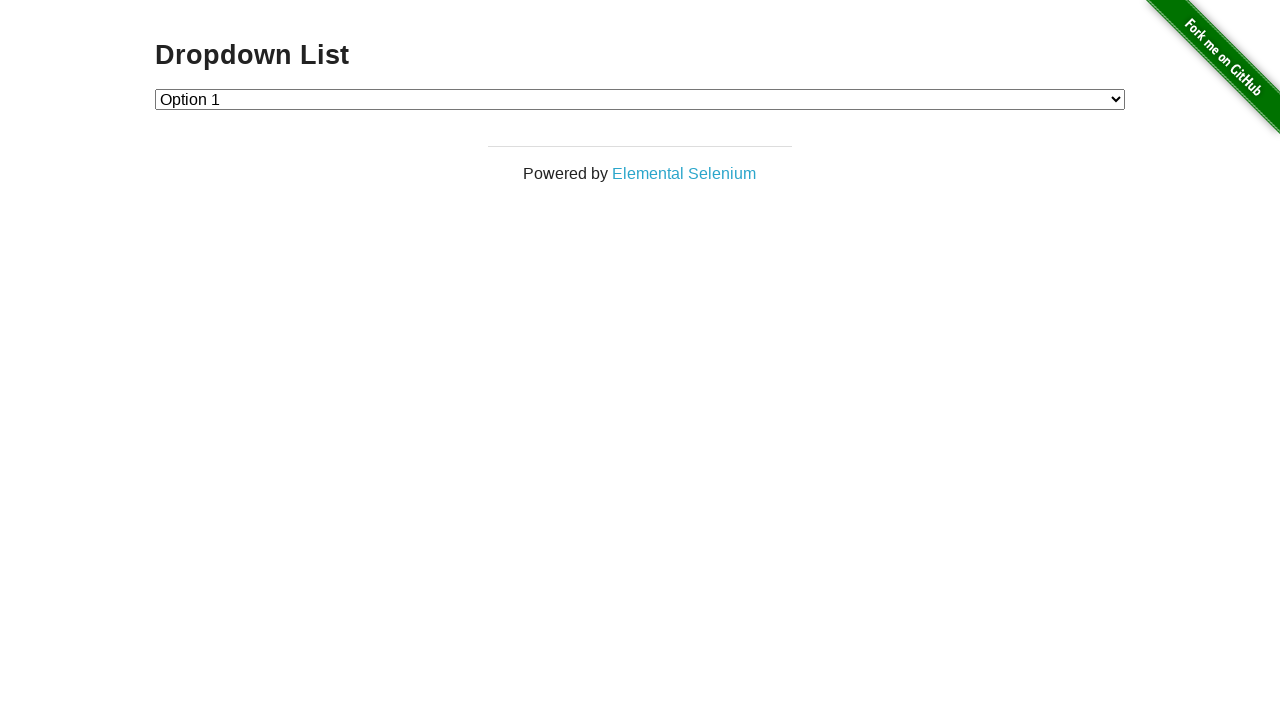